Navigates to example.org and clicks on a link, then waits for navigation to complete.

Starting URL: https://example.org

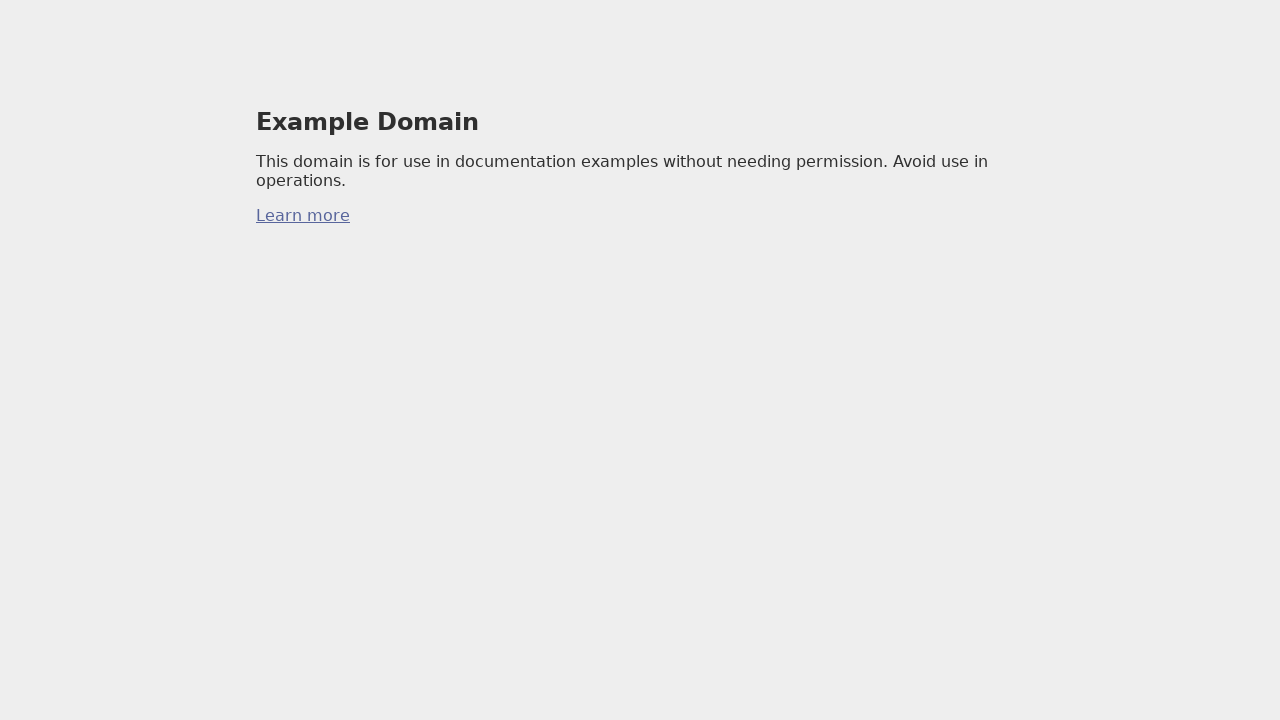

Waited for link element to be present on the page
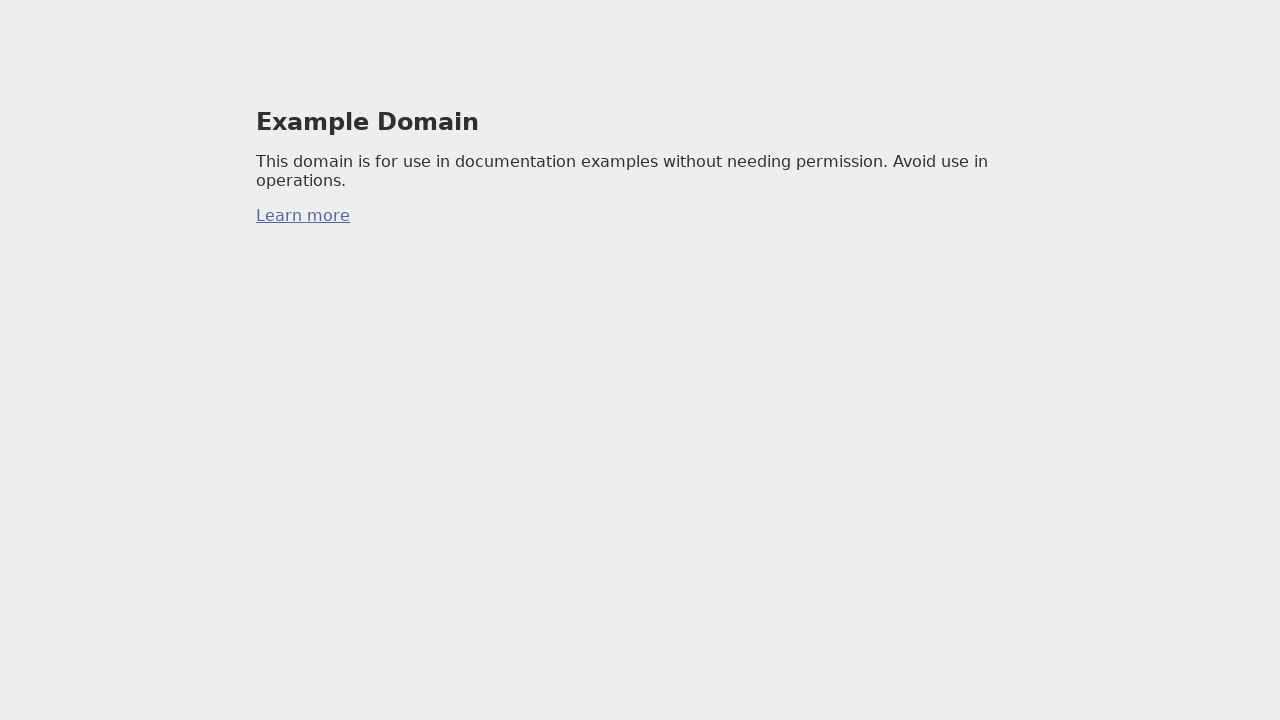

Clicked on the link element at (303, 216) on a
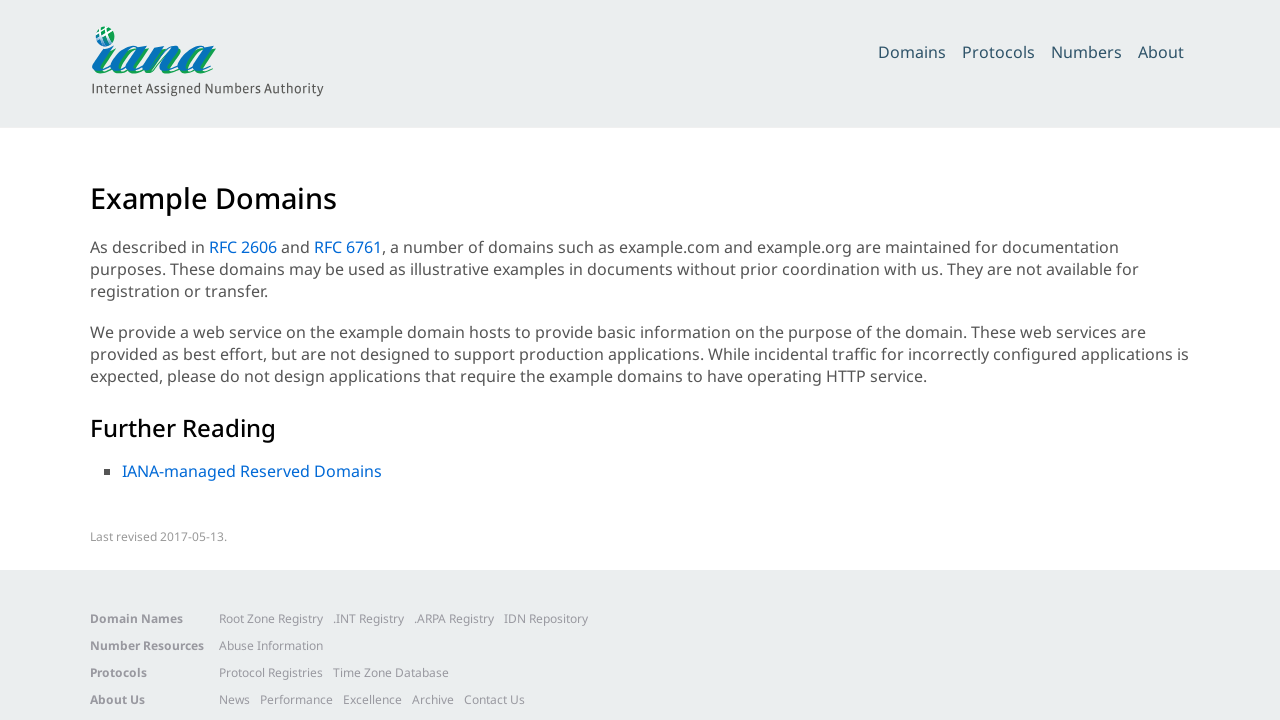

Waited for navigation to complete and network to be idle
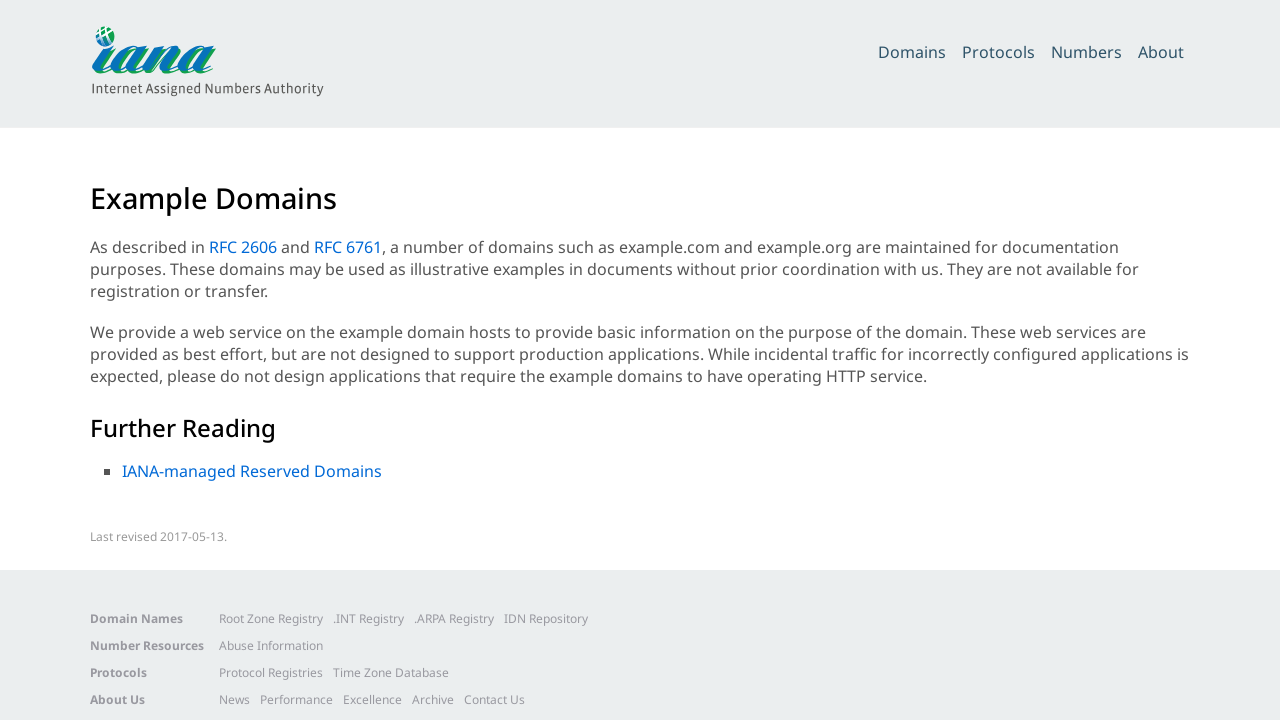

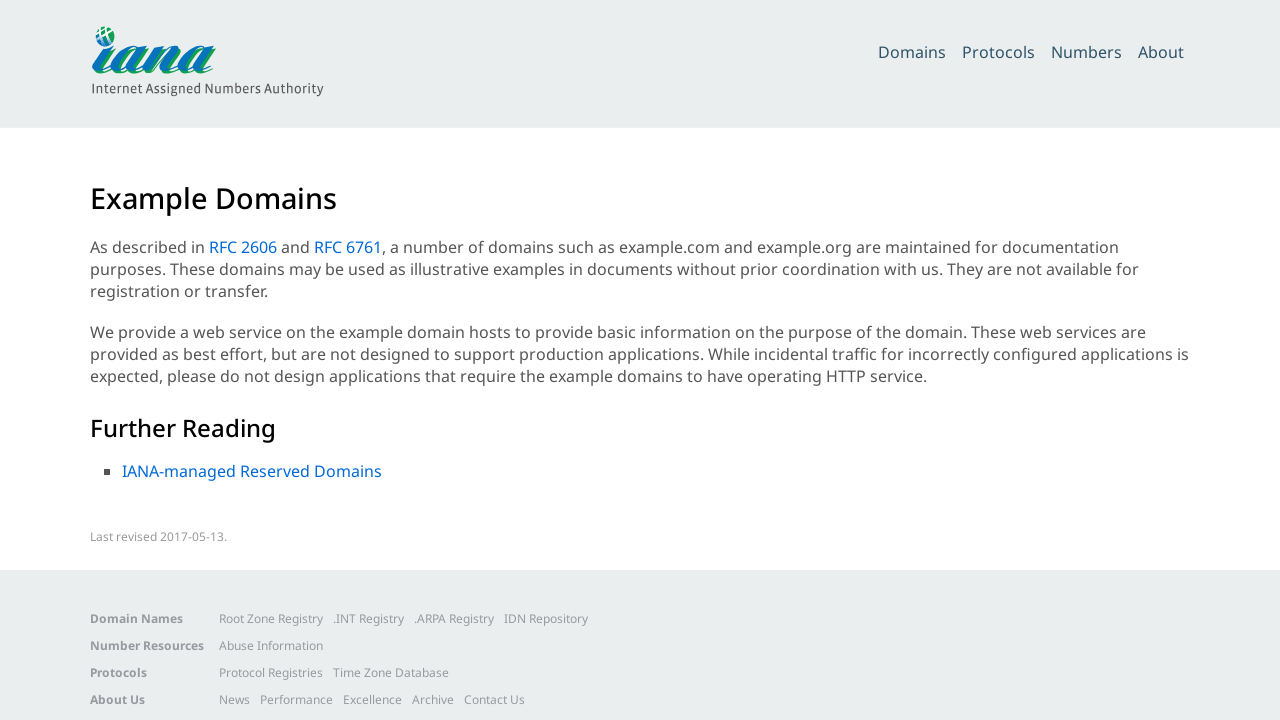